Tests the text box form on DemoQA by filling in name, email, current address, and permanent address fields, then submitting the form and verifying the submitted data is displayed.

Starting URL: https://demoqa.com/text-box

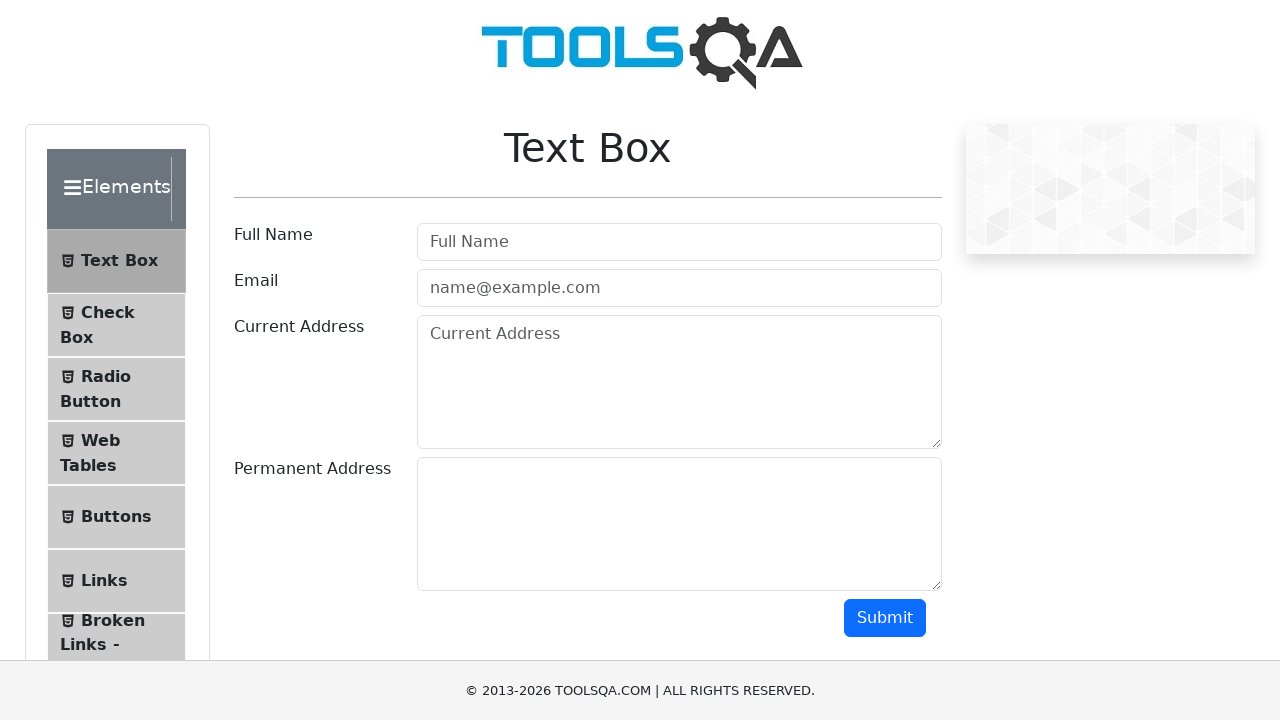

Filled full name field with 'El dorado' on #userName
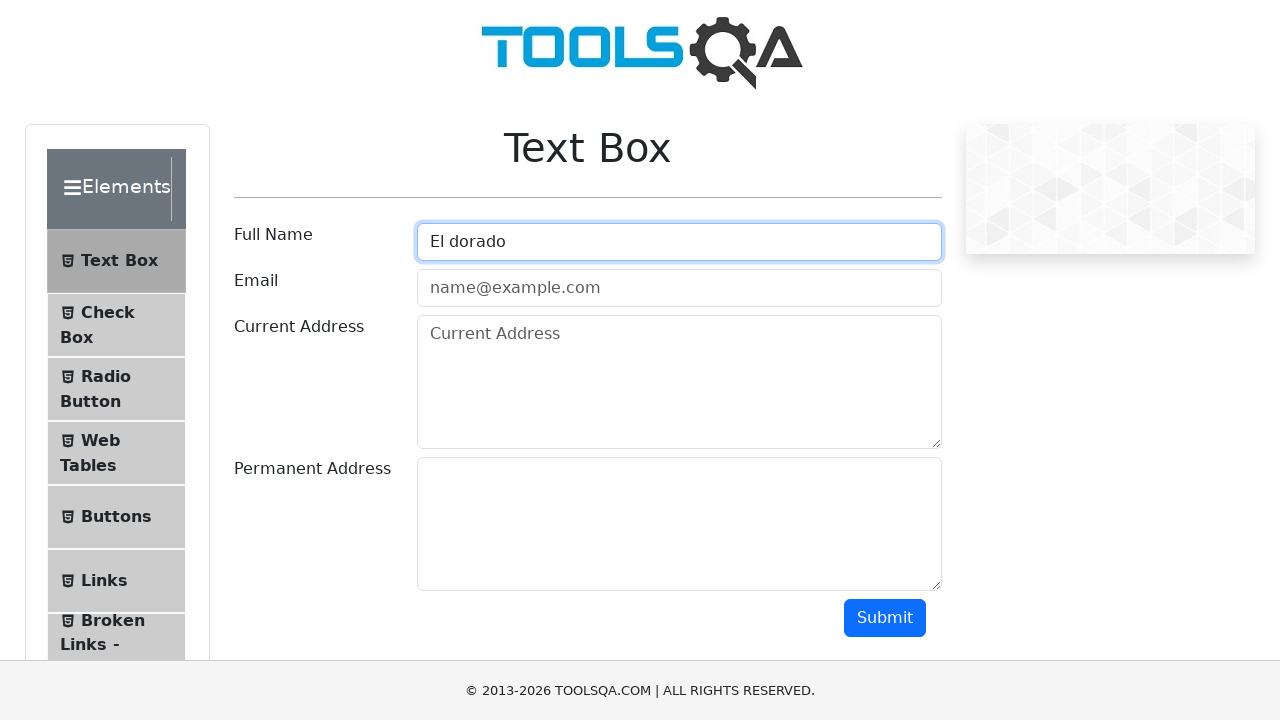

Filled email field with 'elddorado15@gmail.com' on #userEmail
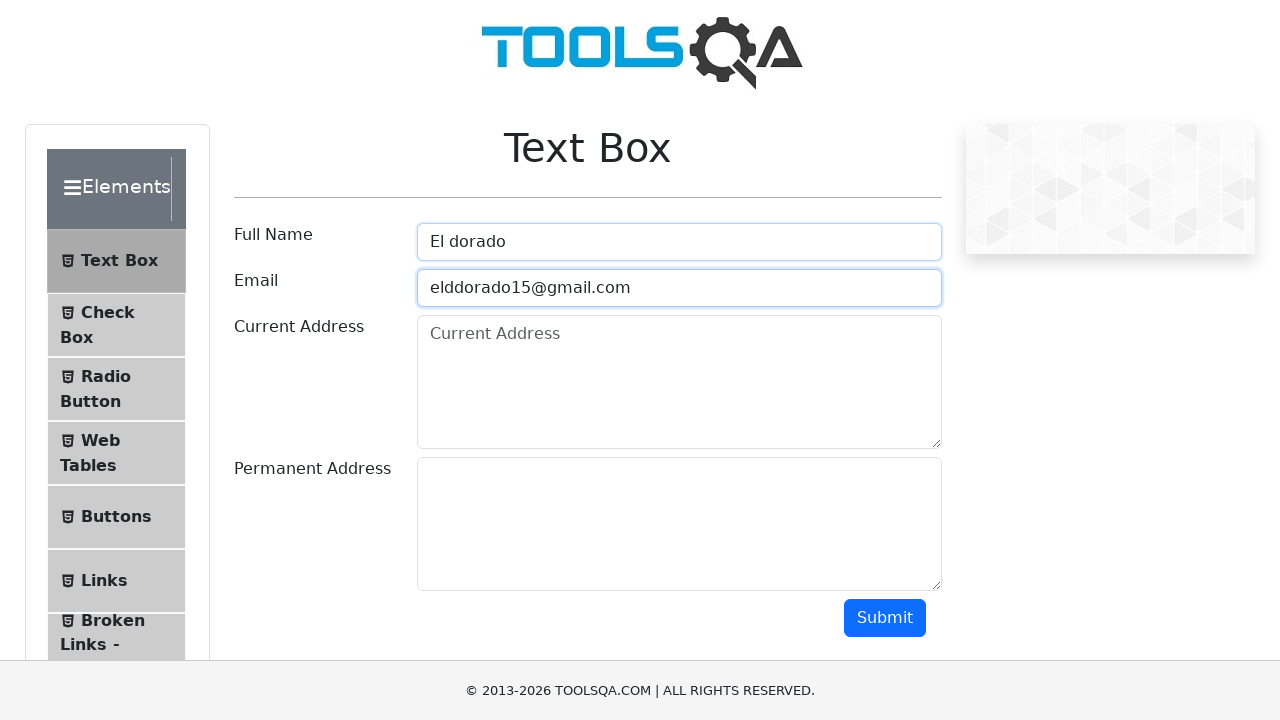

Filled current address field with 'Mossovet' on #currentAddress
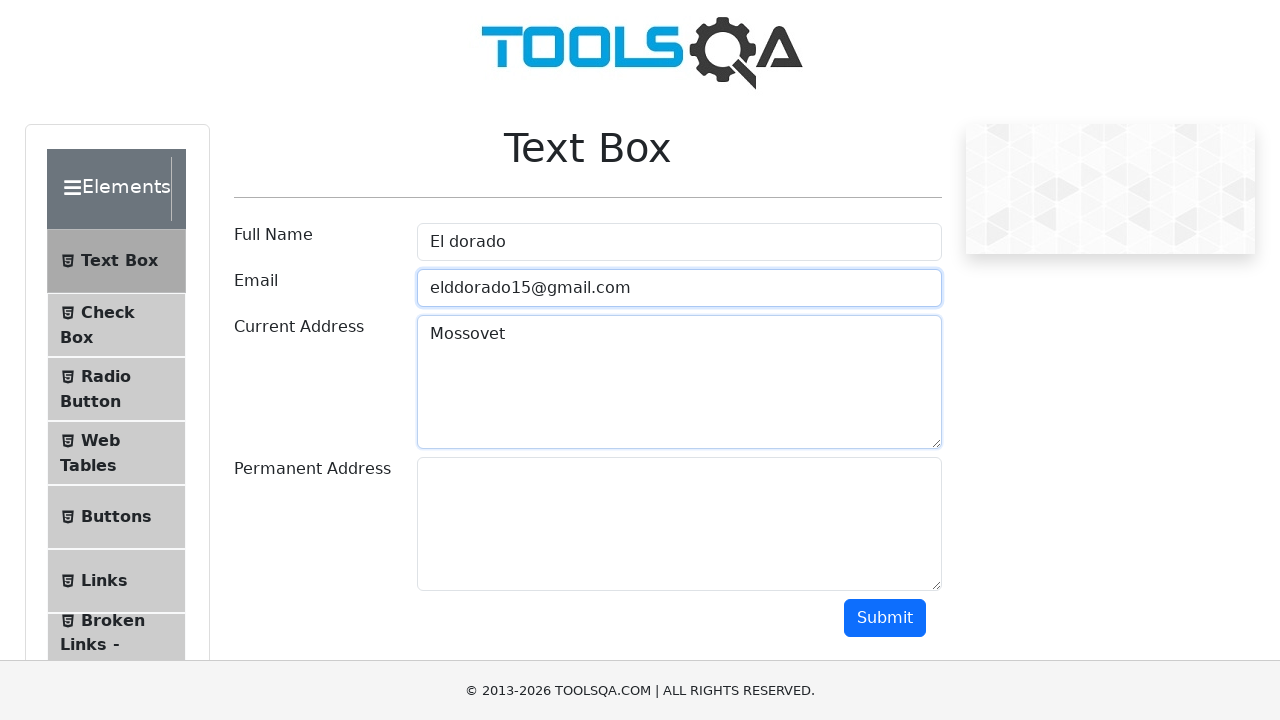

Filled permanent address field with 'Gold square' on #permanentAddress
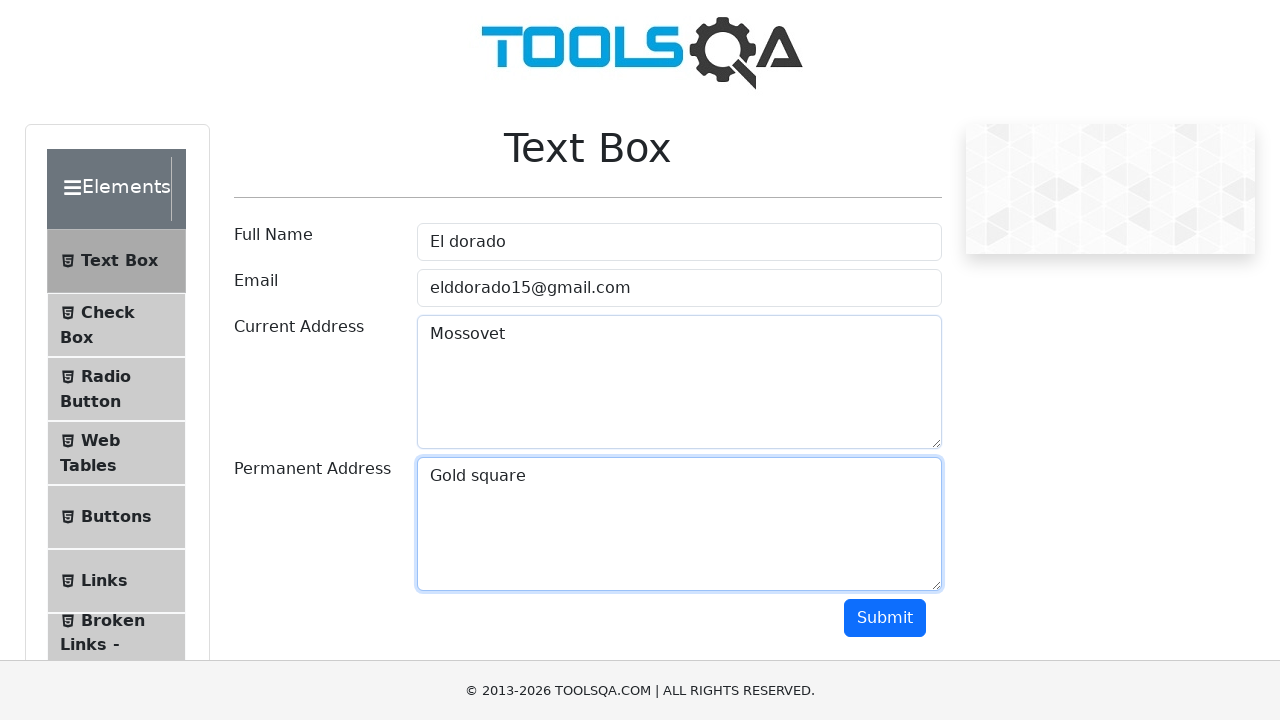

Clicked the submit button at (893, 618) on div.text-right.col-md-2.col-sm-12
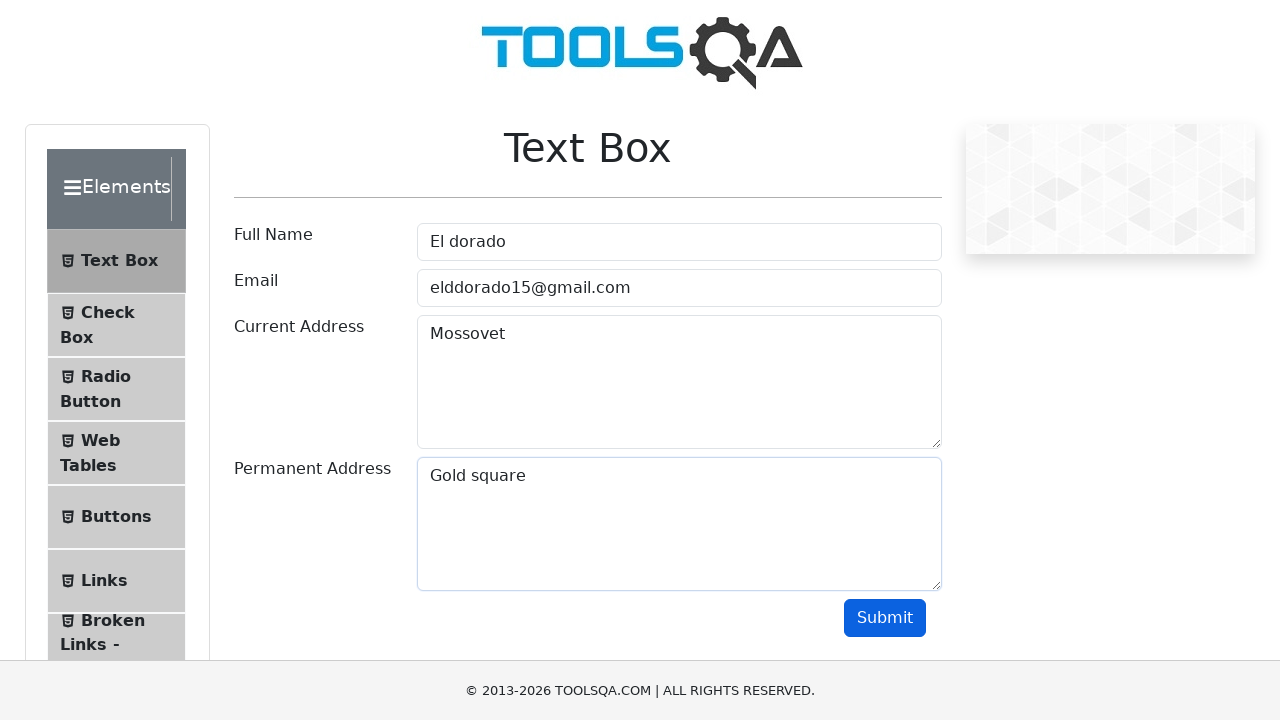

Output name field loaded
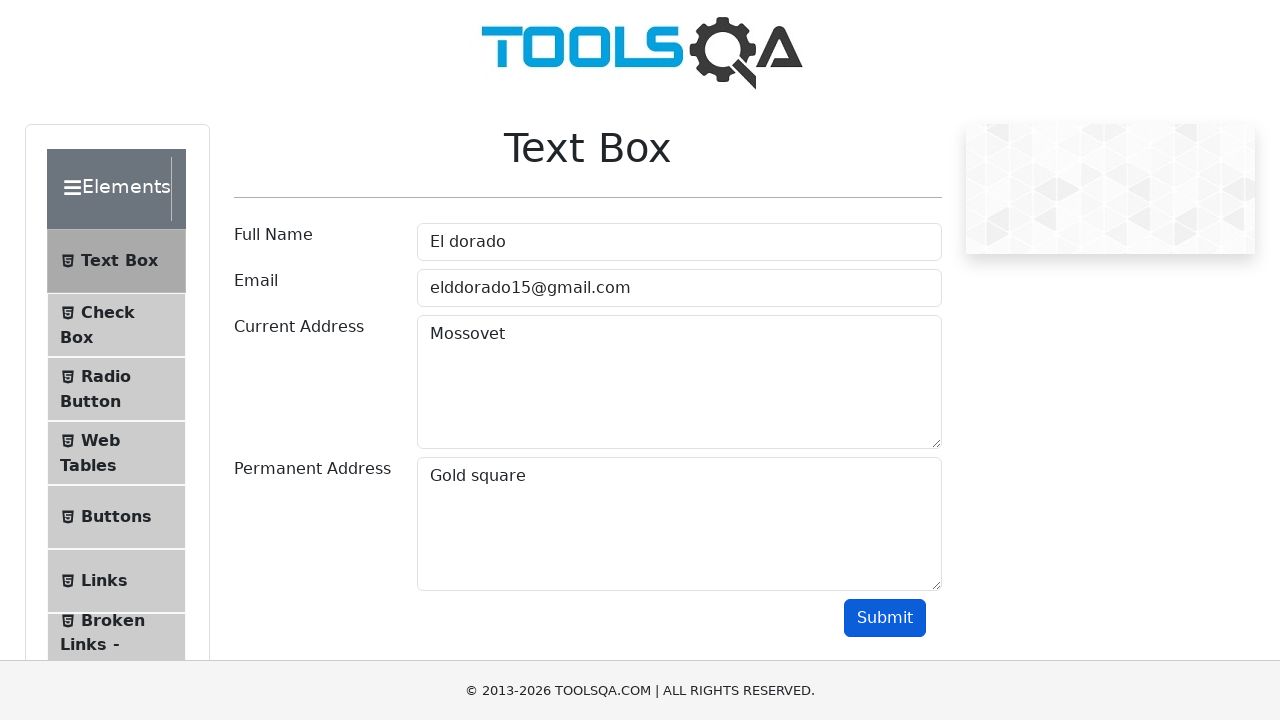

Output section with submitted data is visible
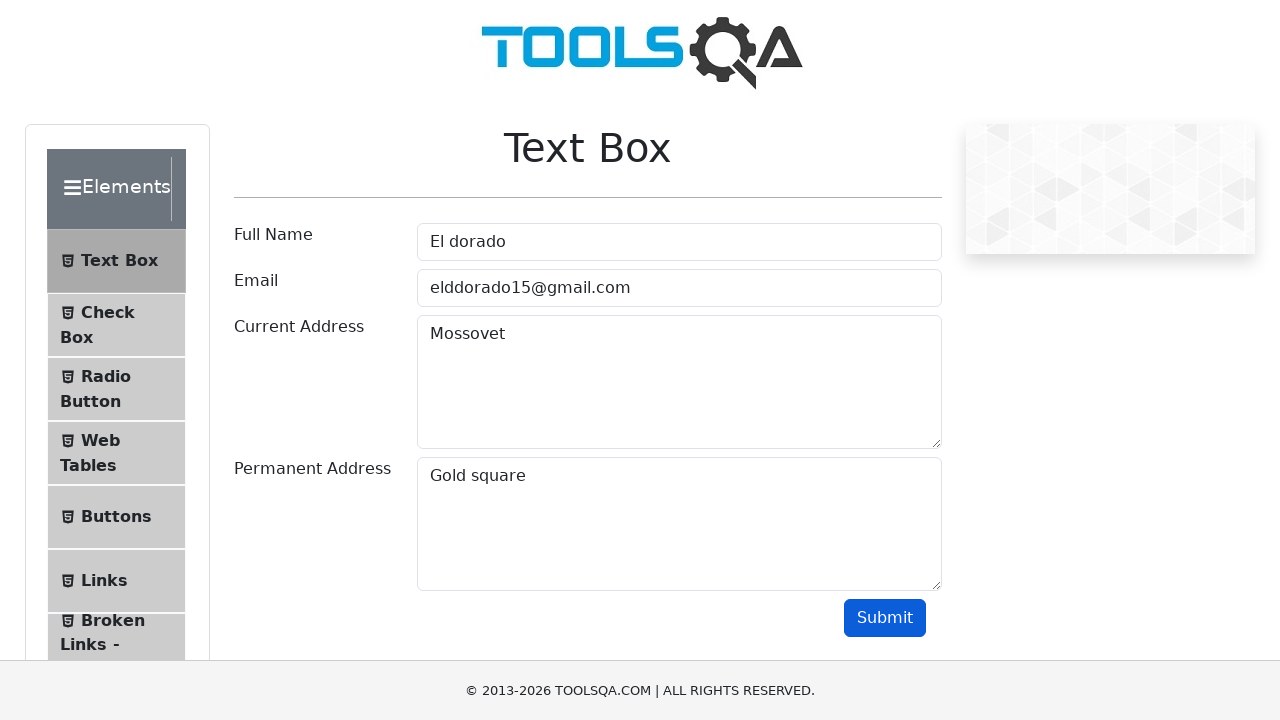

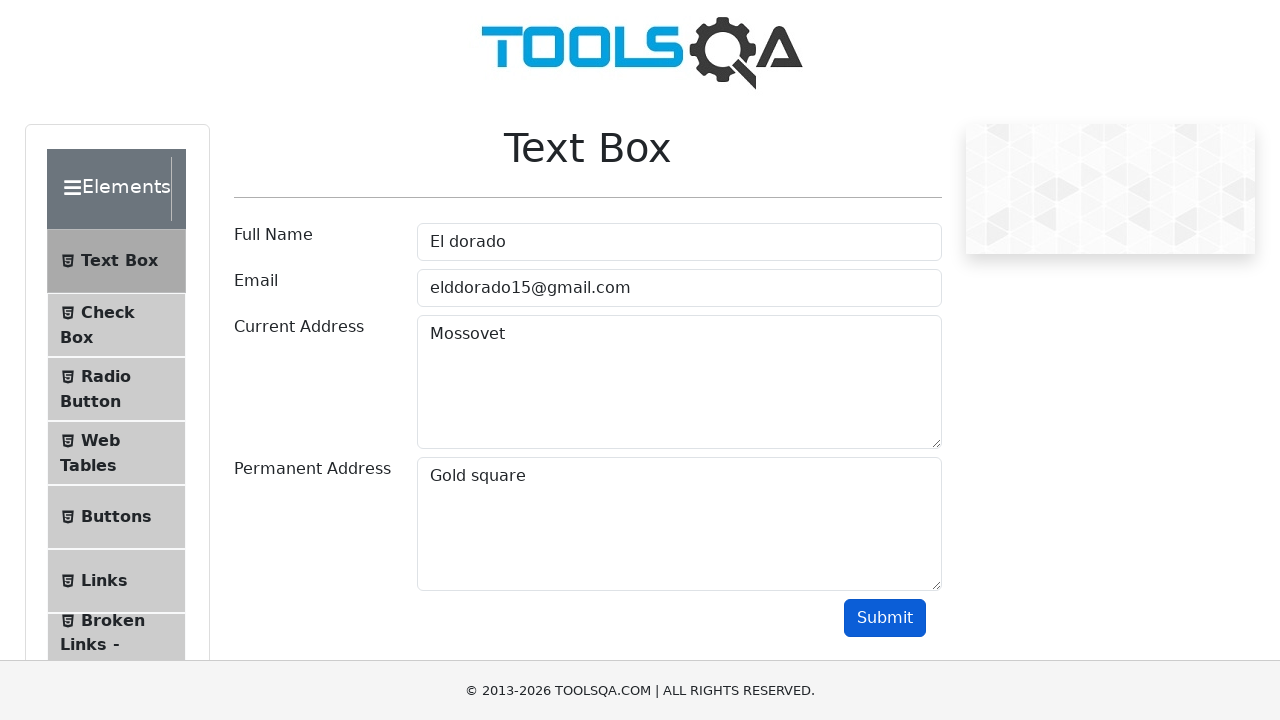